Navigates to a Bilibili livestream page and verifies that the chat/danmaku section loads successfully

Starting URL: https://live.bilibili.com/24492935

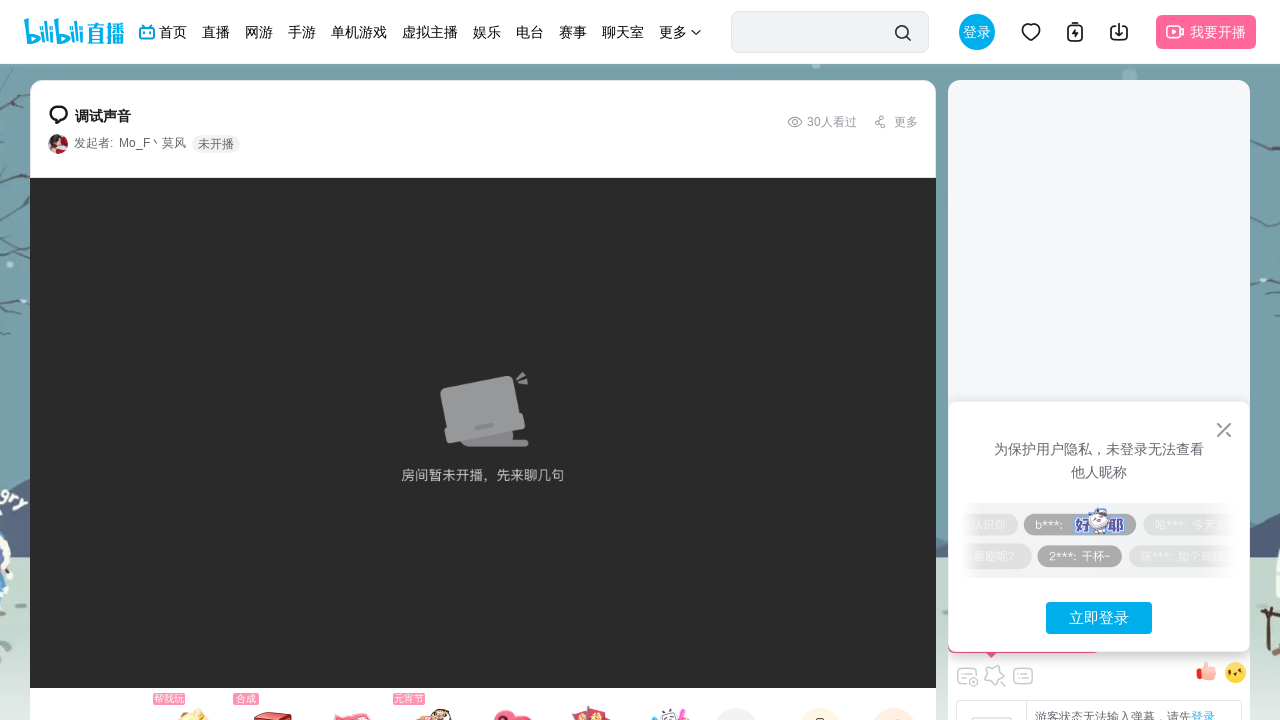

Waited for chat/danmaku section to load on Bilibili livestream page
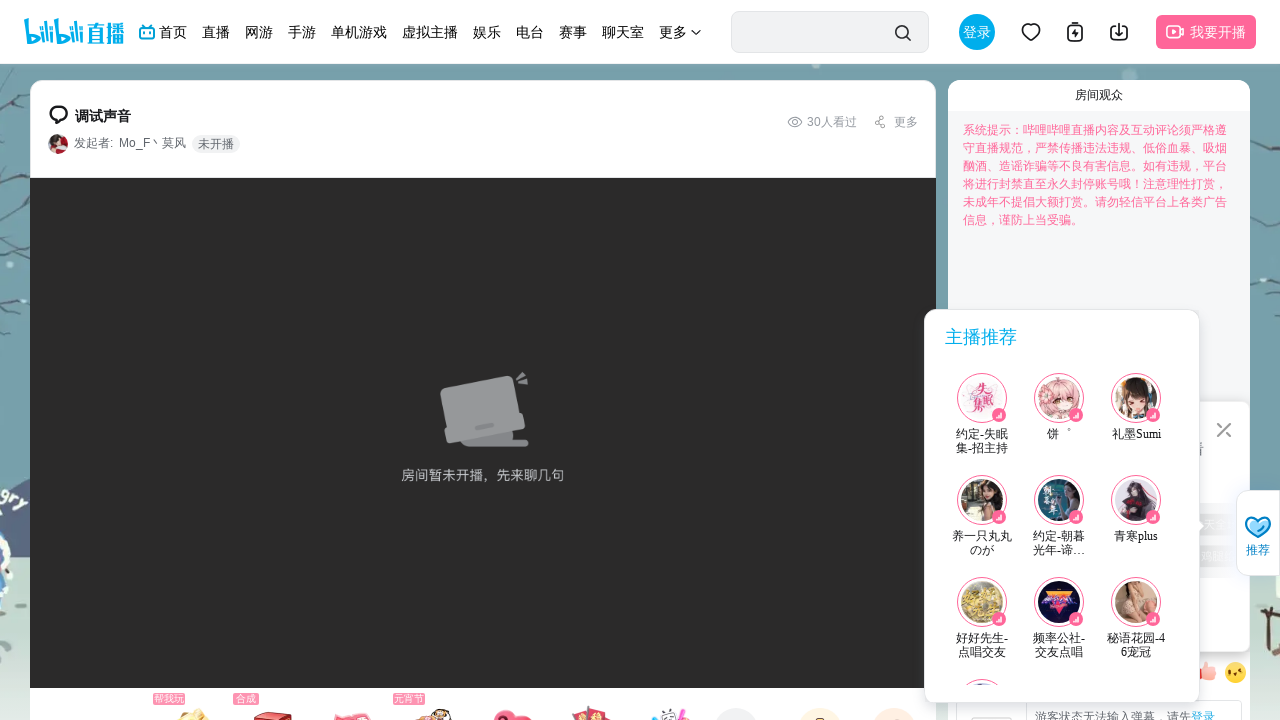

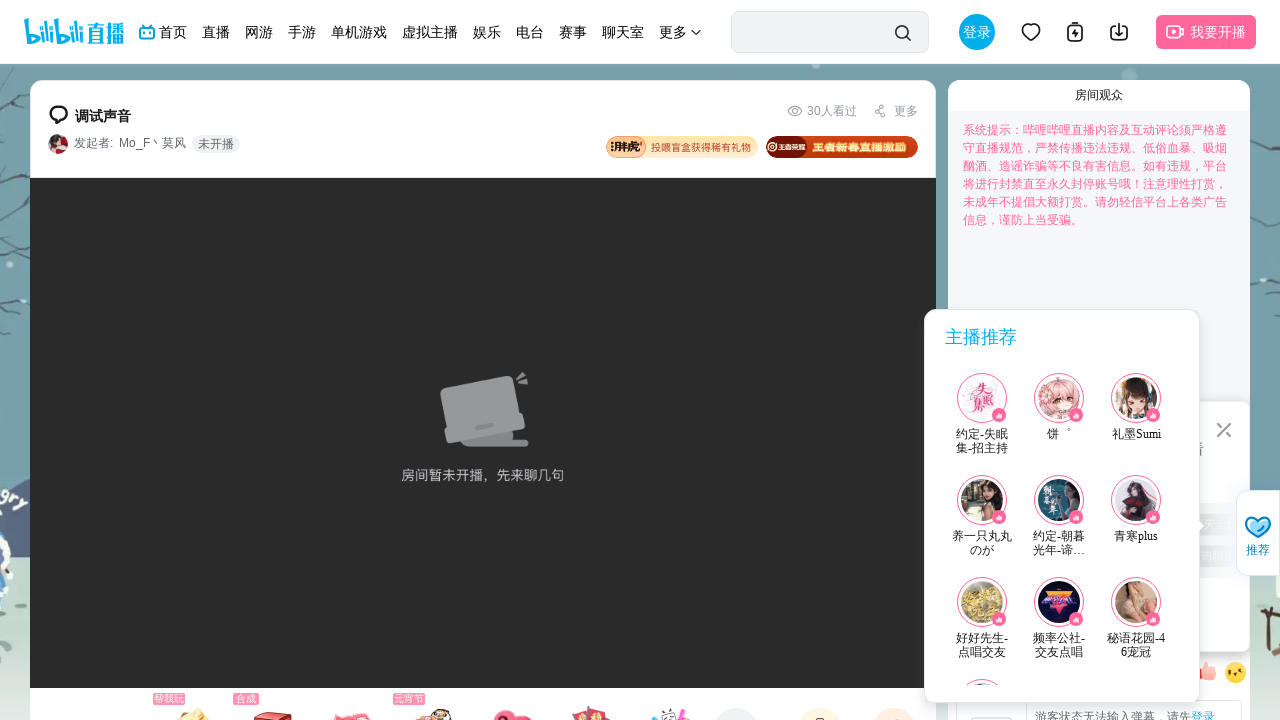